Tests finding a link by partial text (calculated mathematically), clicking it, then filling out a form with personal information (name, last name, city, country) and submitting it.

Starting URL: http://suninjuly.github.io/find_link_text

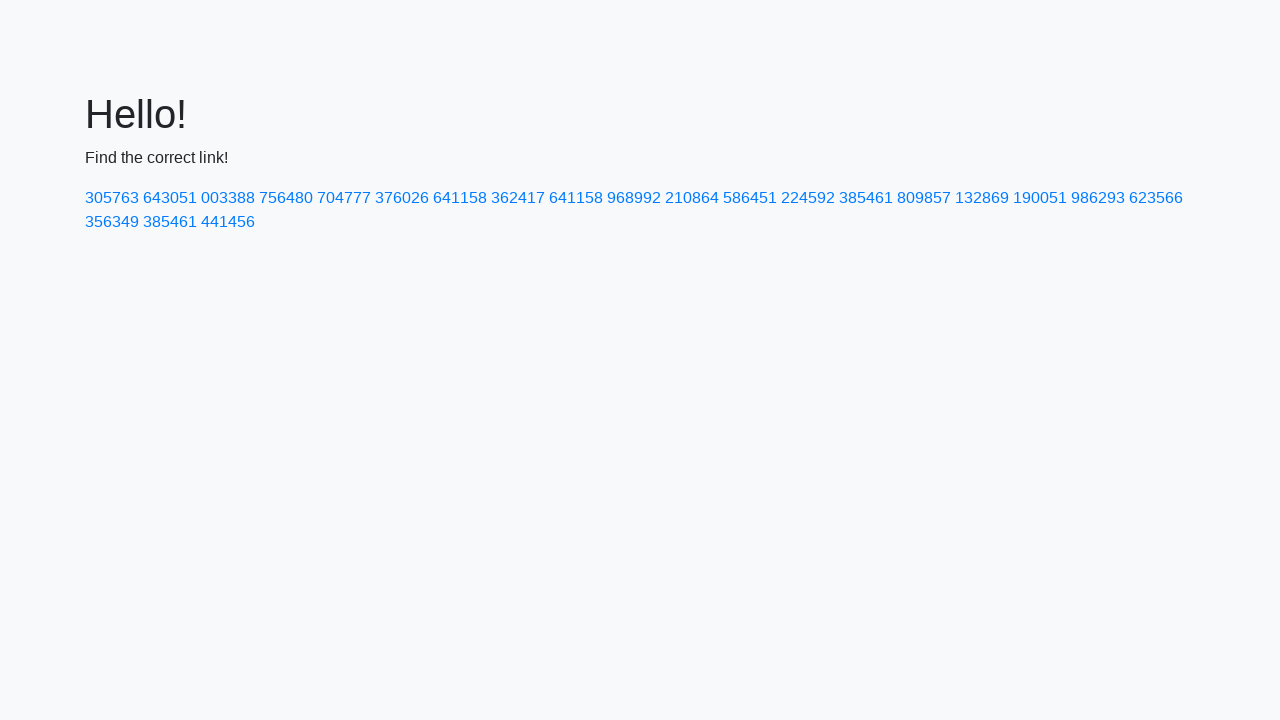

Clicked link with calculated text '224592' at (808, 198) on a:has-text('224592')
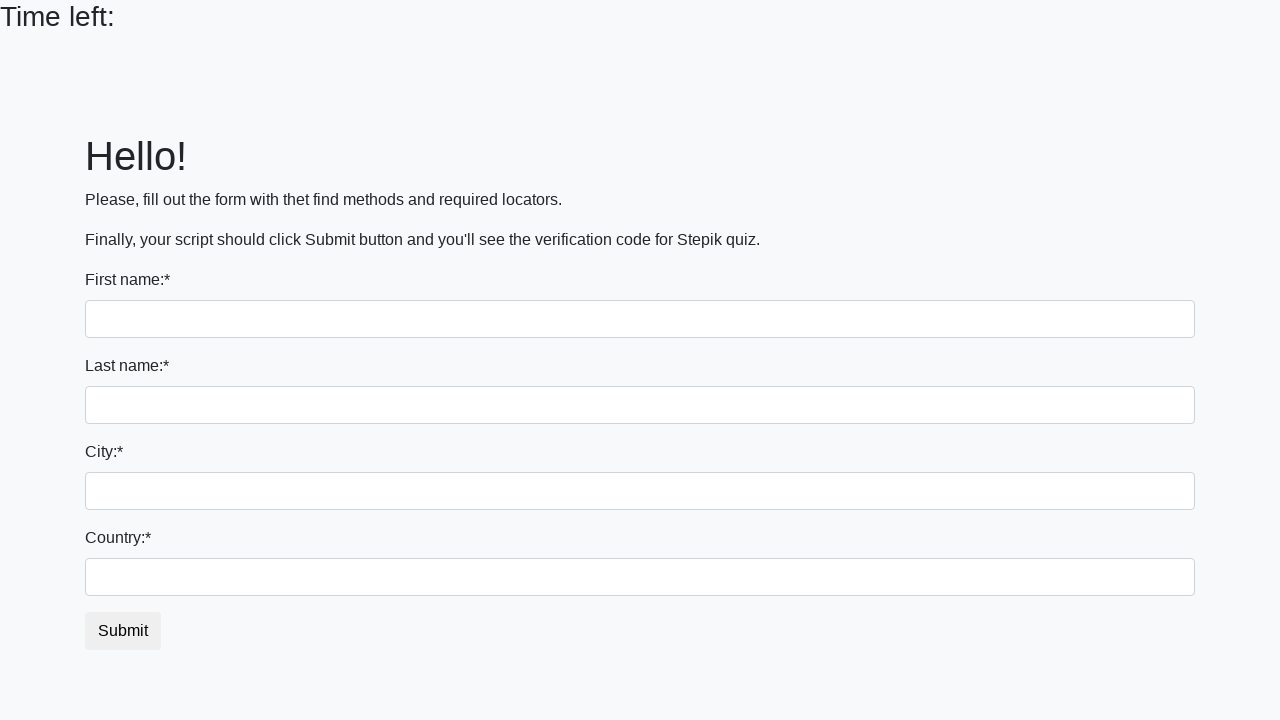

Filled first name field with 'Ivan' on input >> nth=0
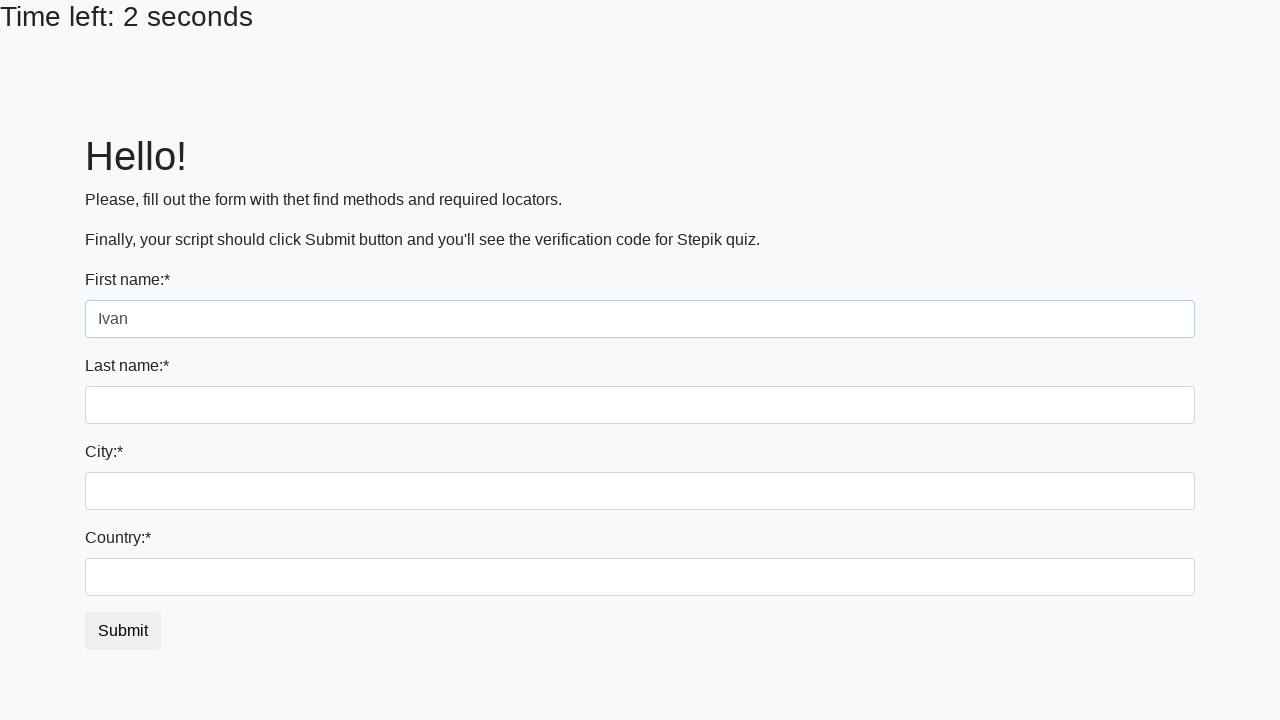

Filled last name field with 'Petrov' on input[name='last_name']
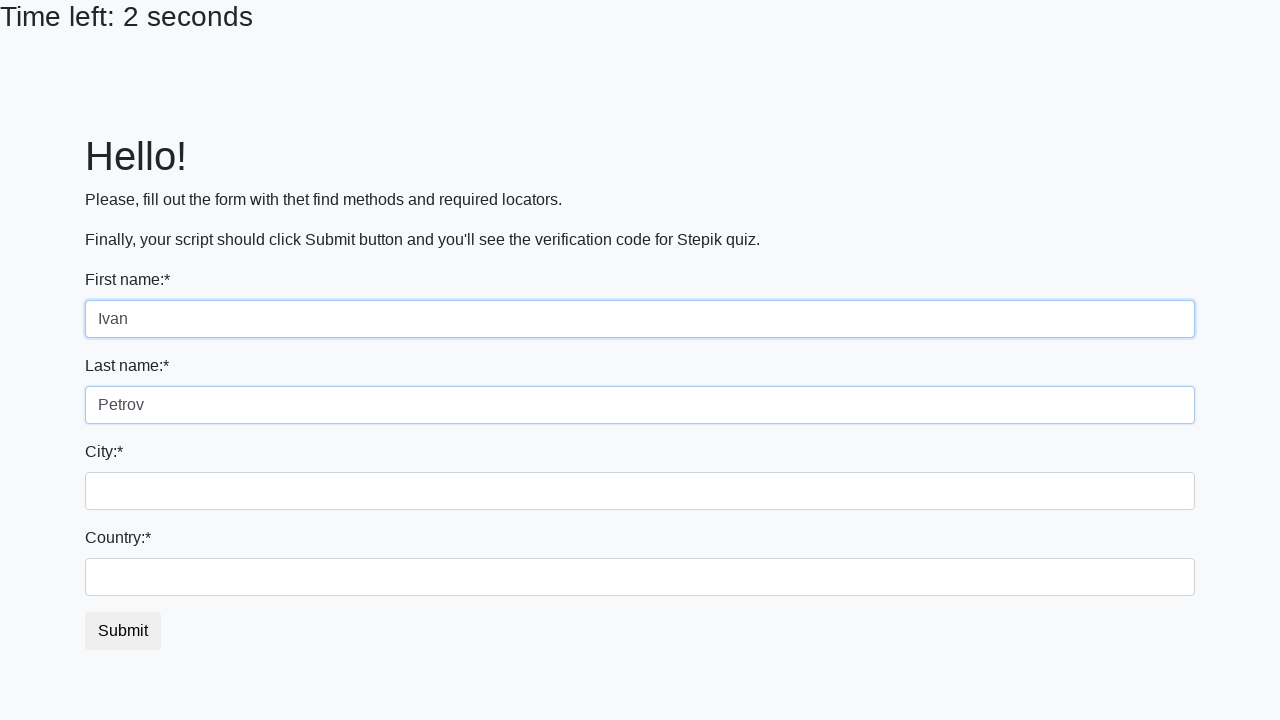

Filled city field with 'Smolensk' on .city
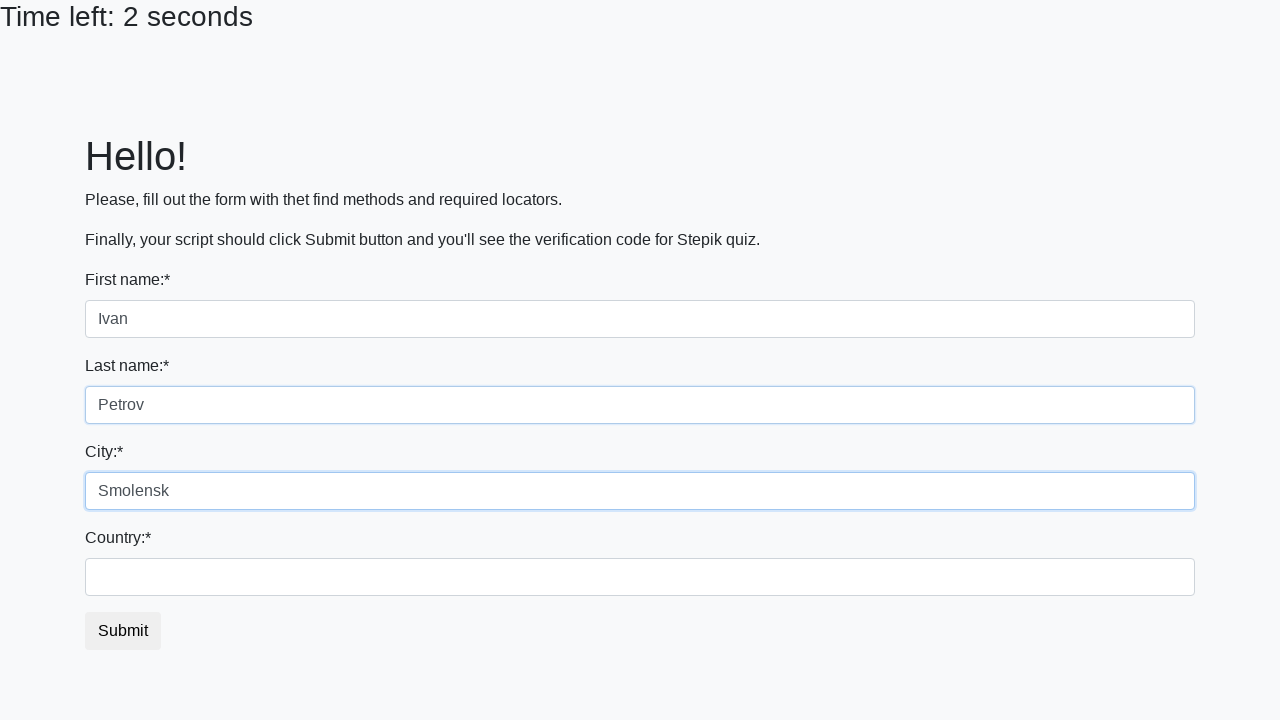

Filled country field with 'Russia' on #country
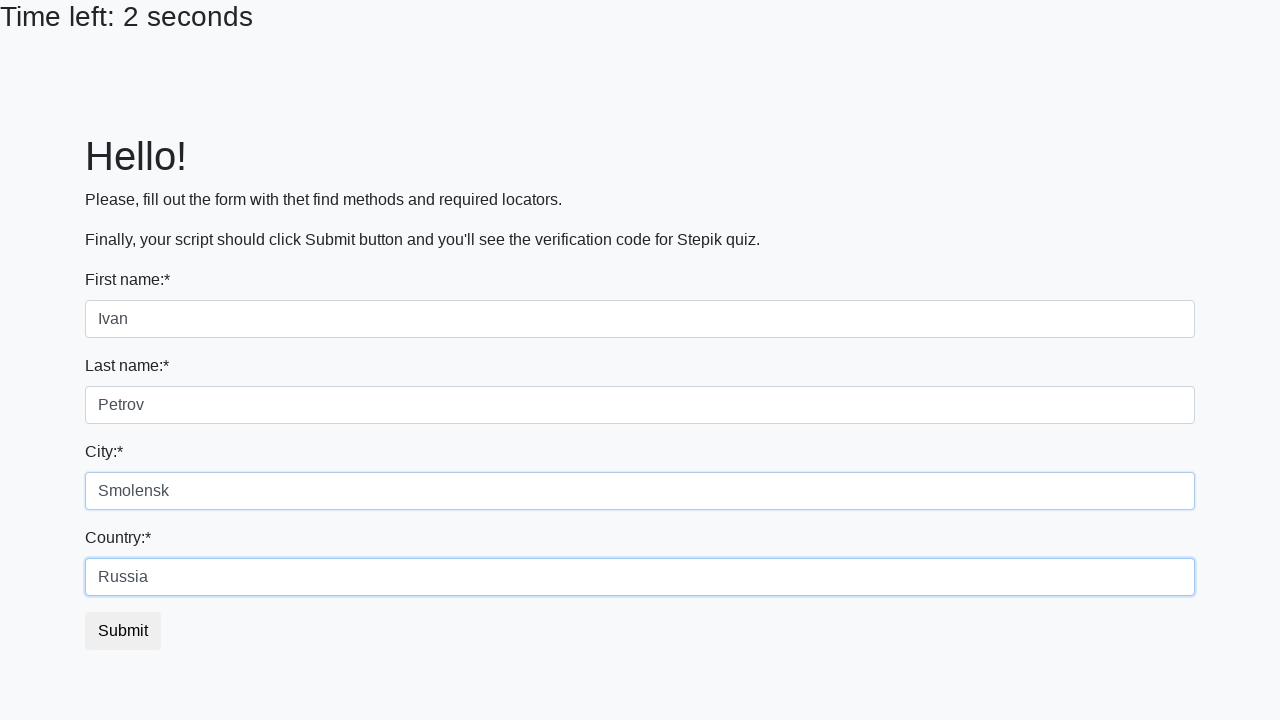

Clicked submit button to submit the form at (123, 631) on button.btn
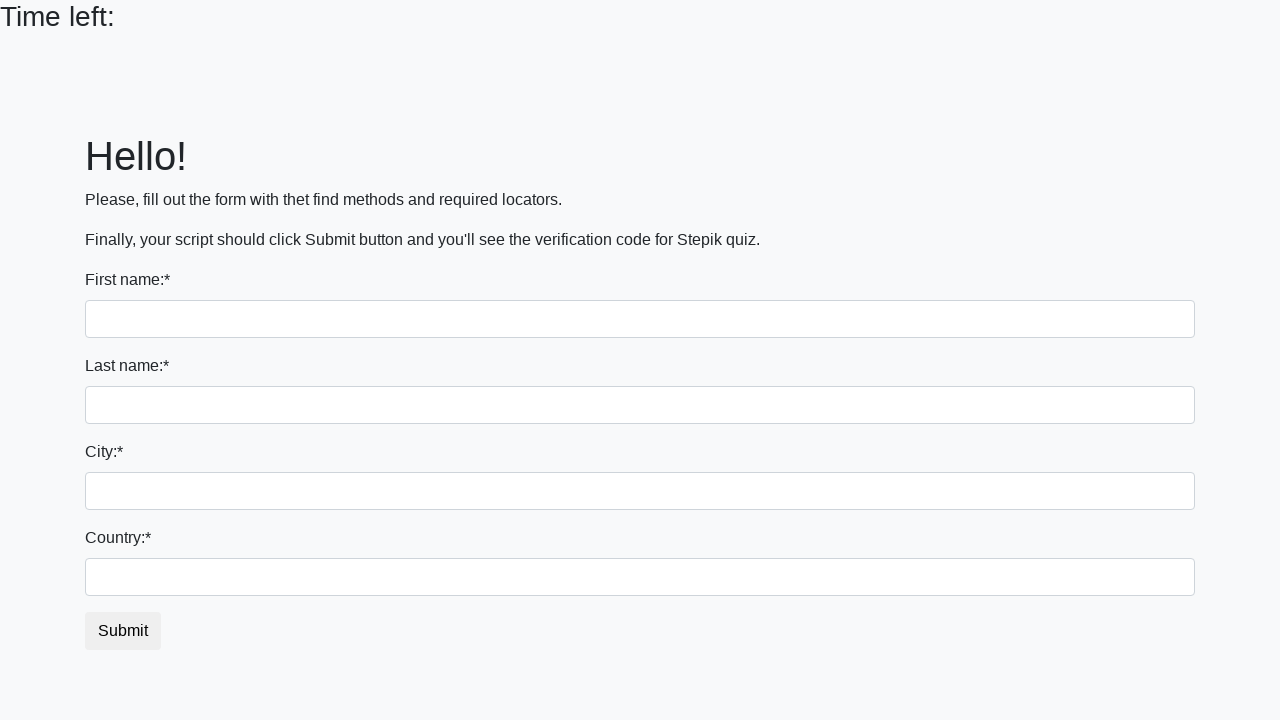

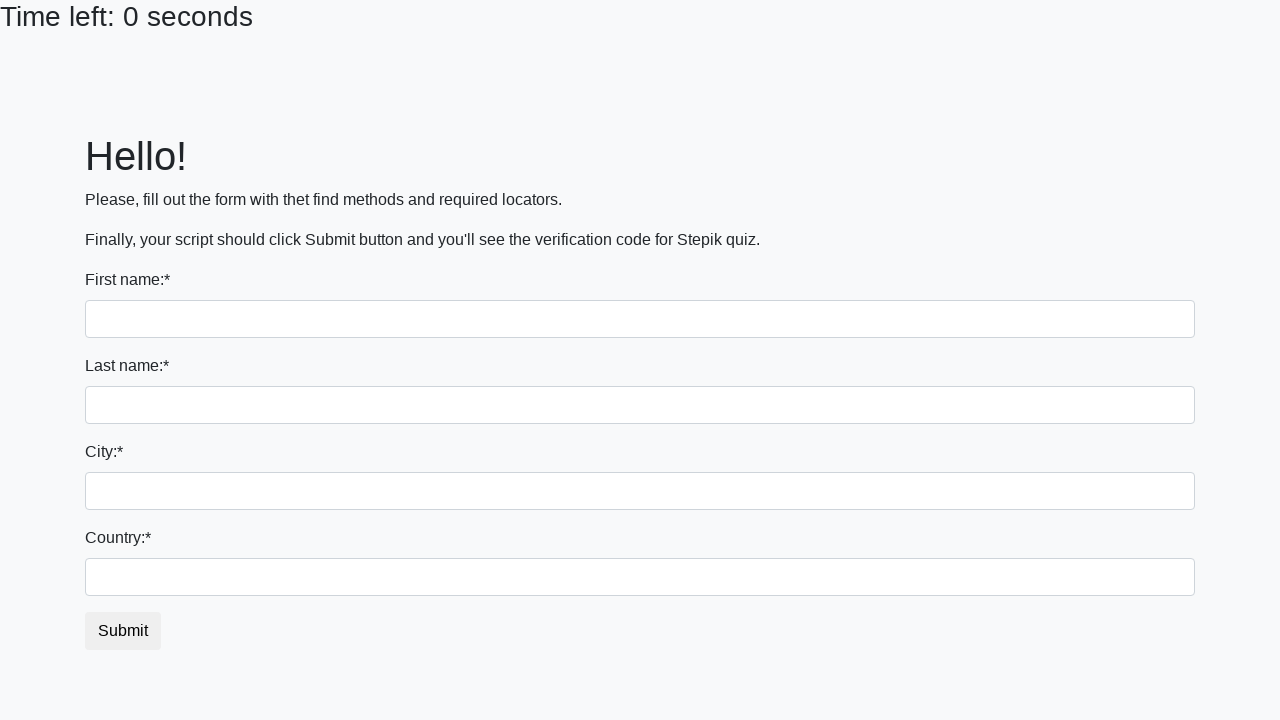